Tests that key UI components load on the home page including the player name input field, label, and button

Starting URL: https://cs455-assignment-1.github.io/StackNServe/New_Game

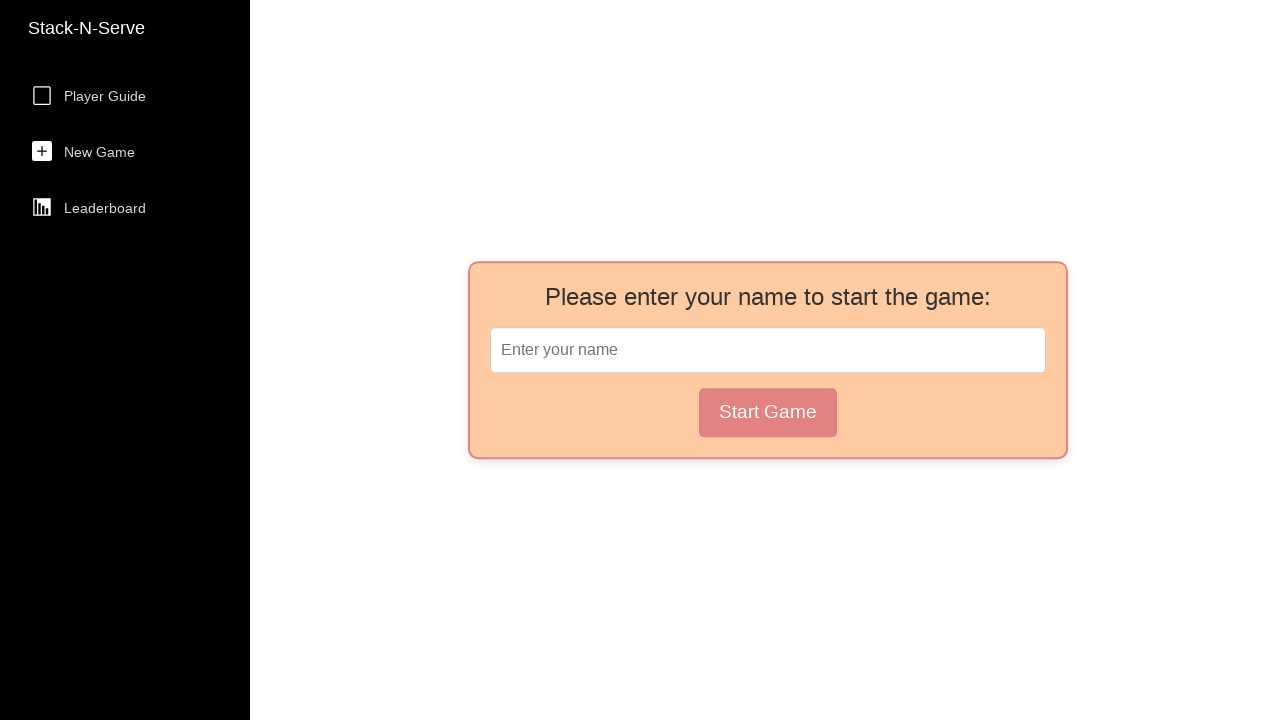

Navigated to home page at https://cs455-assignment-1.github.io/StackNServe/New_Game
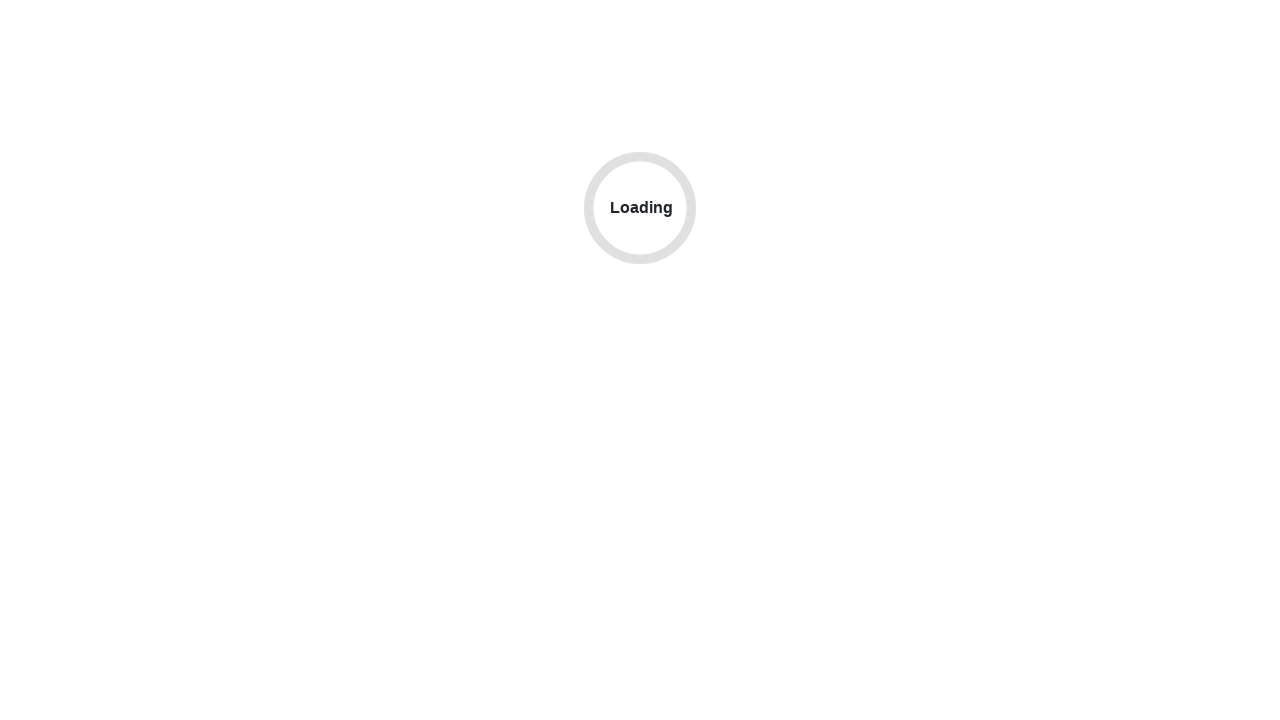

Player name input field loaded
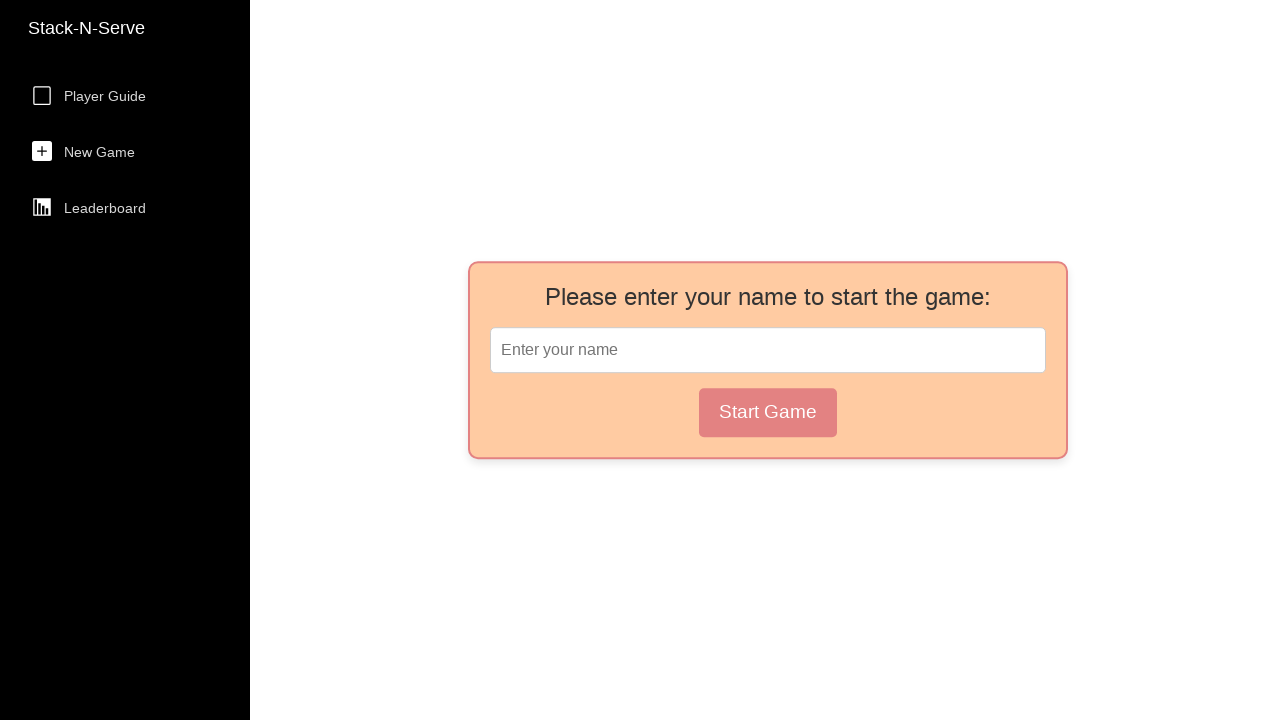

Player name label loaded
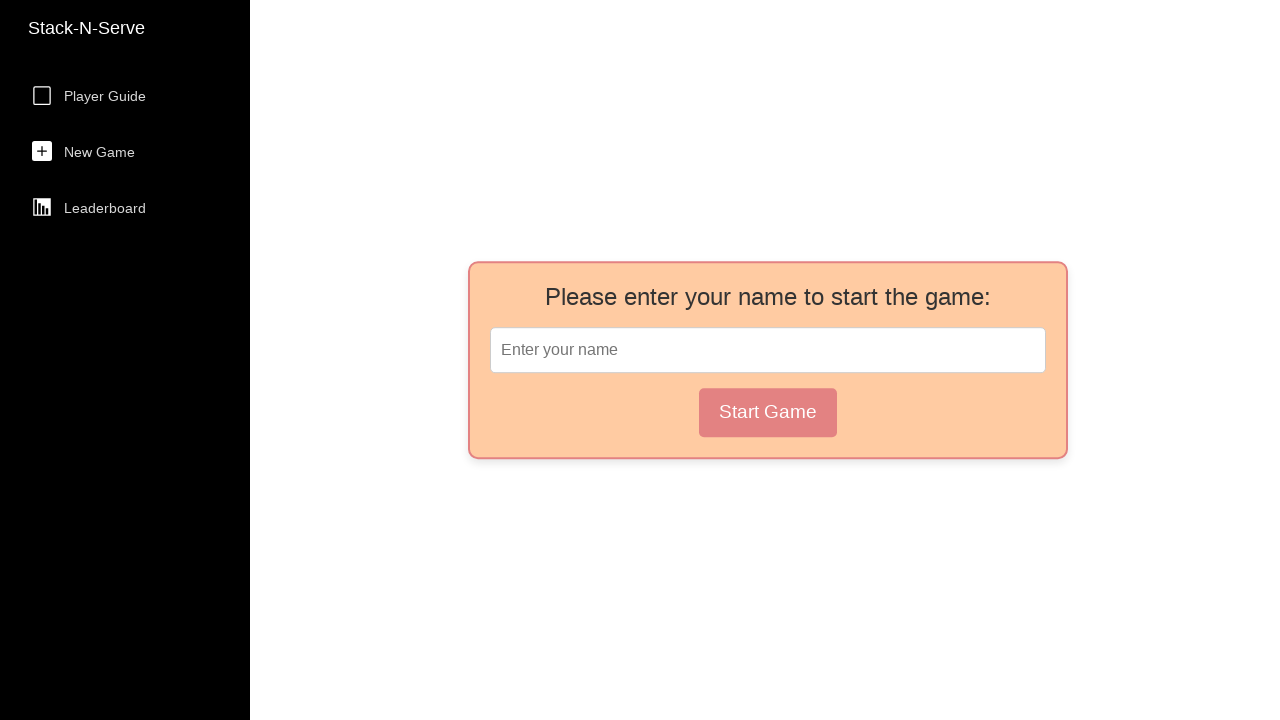

Player name field loaded
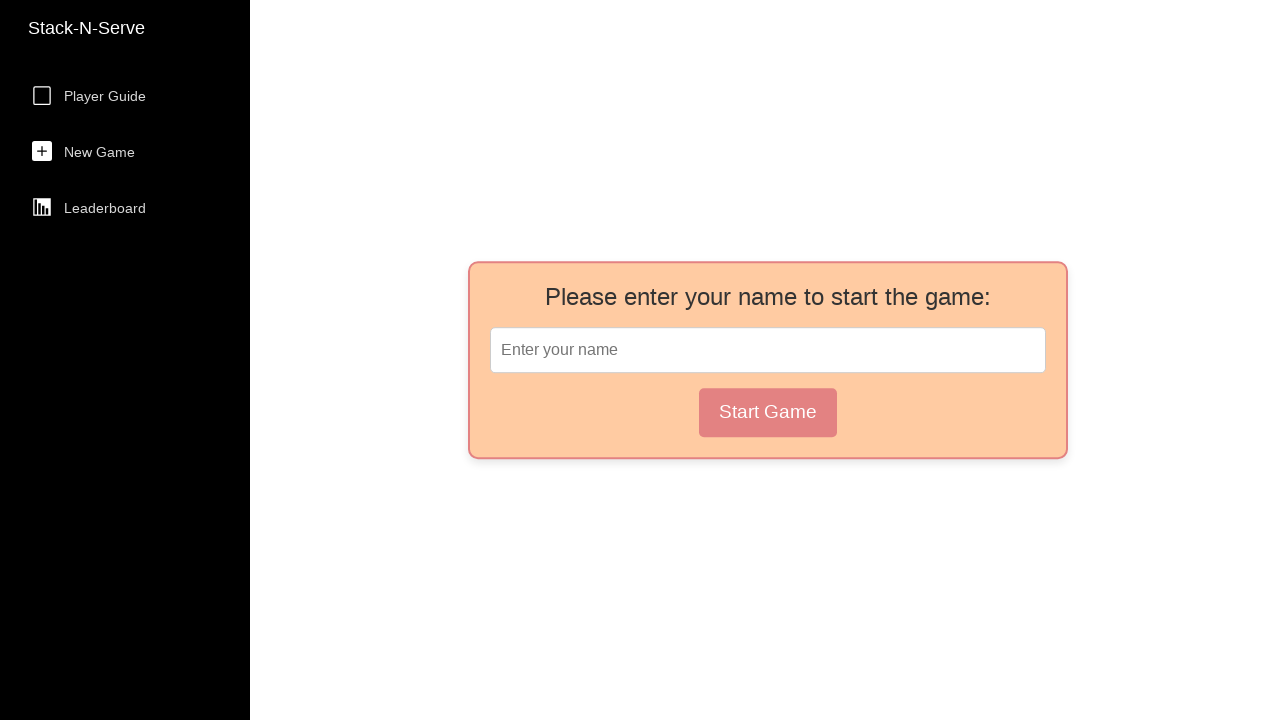

Player name button loaded
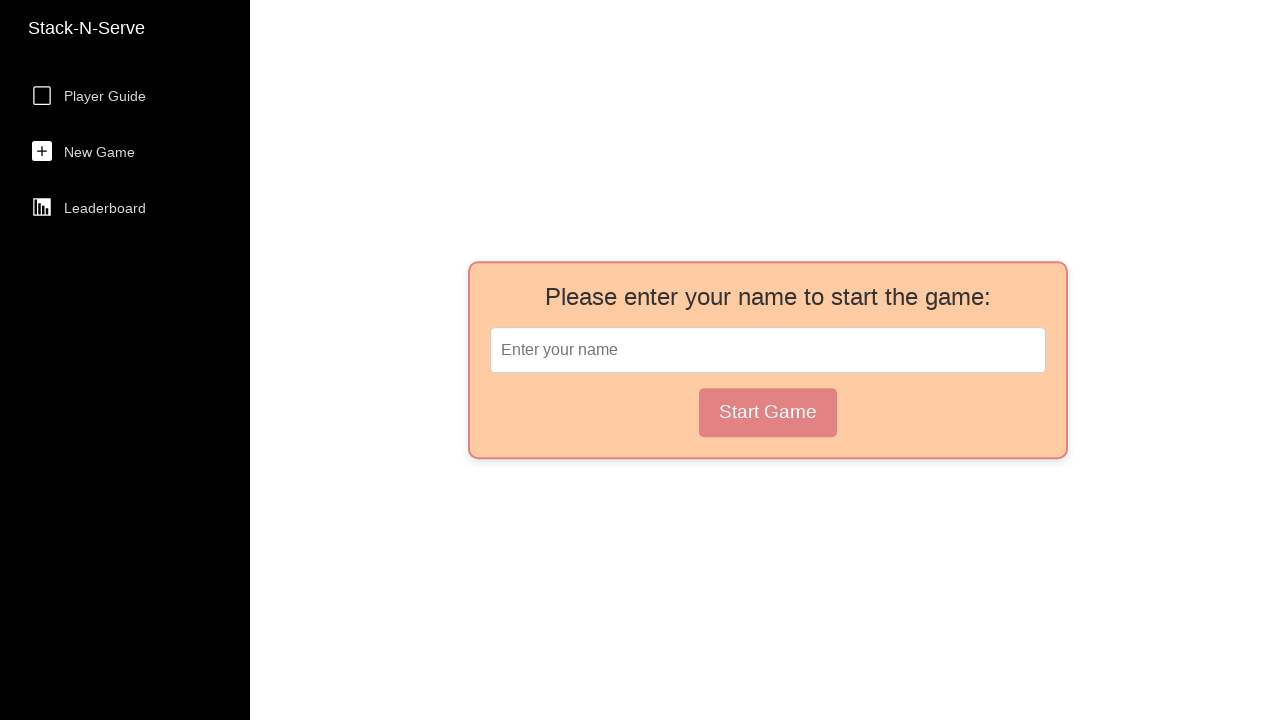

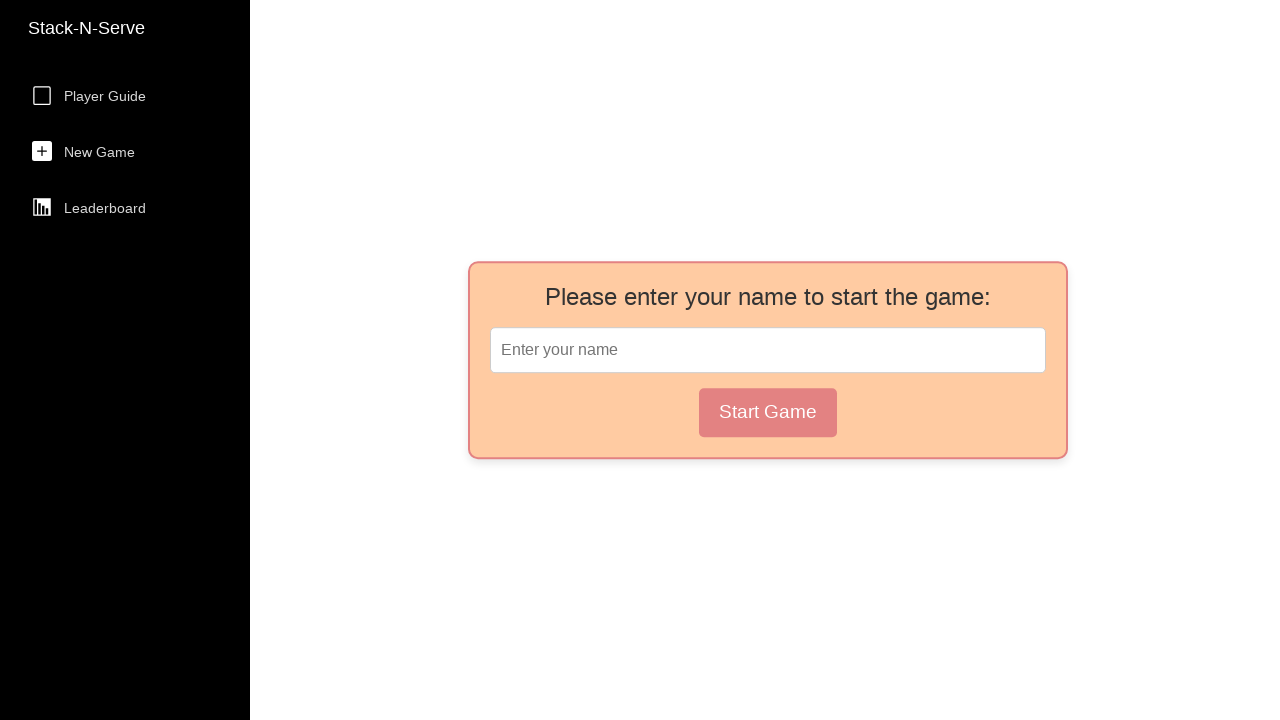